Tests the forgot password functionality by clicking the forgot password link, filling in email and new password fields, and submitting the password reset form.

Starting URL: https://rahulshettyacademy.com/client/

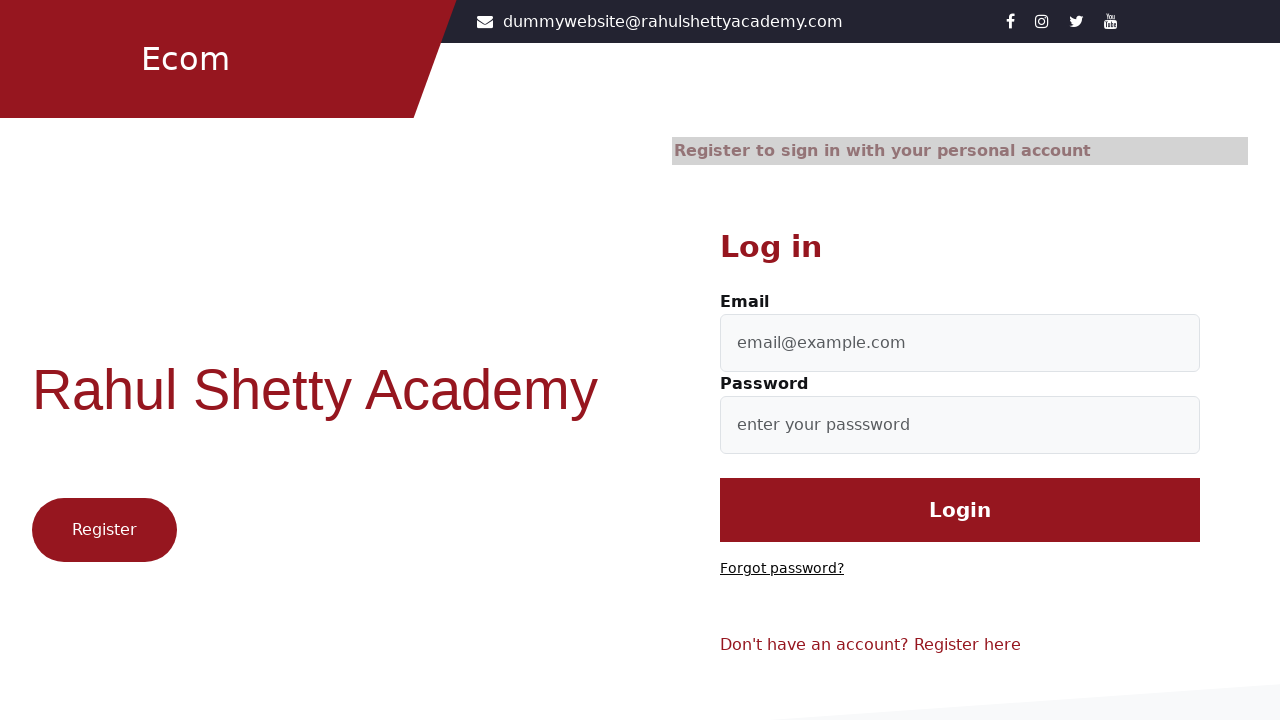

Clicked 'Forgot password?' link at (782, 569) on text=Forgot password?
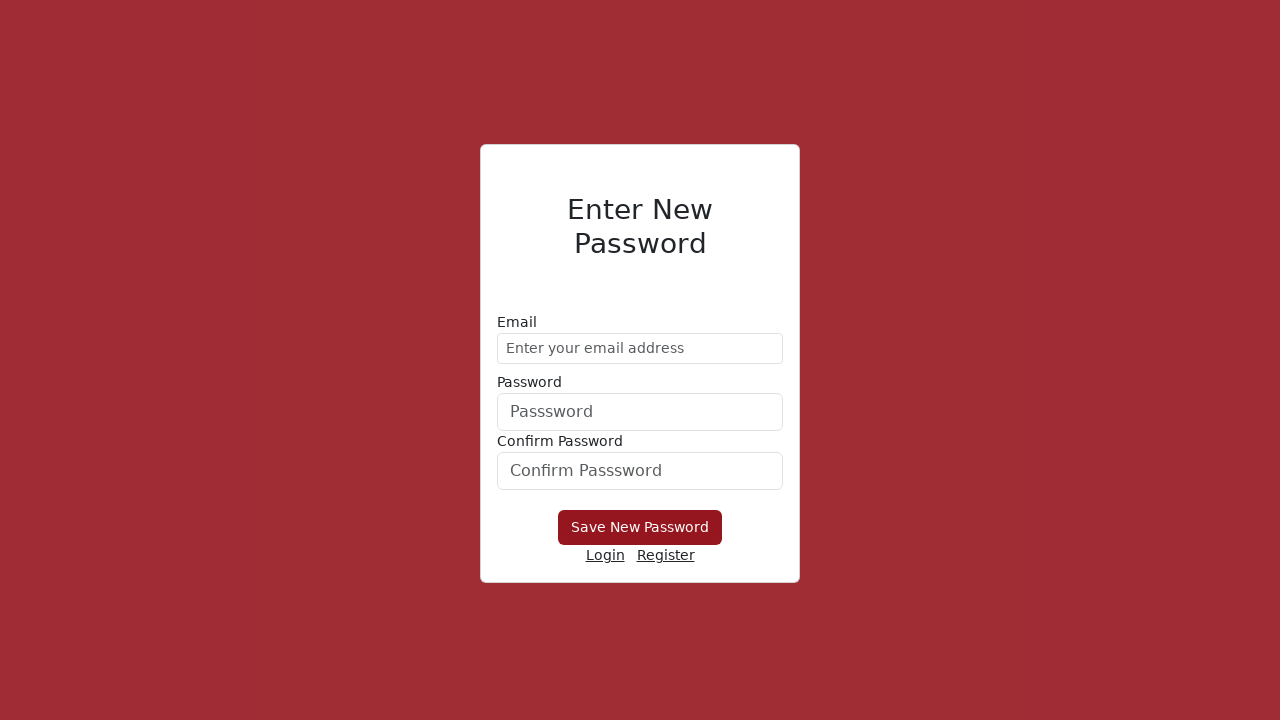

Filled email field with 'demo@gmail.com' on //form/div[1]/input
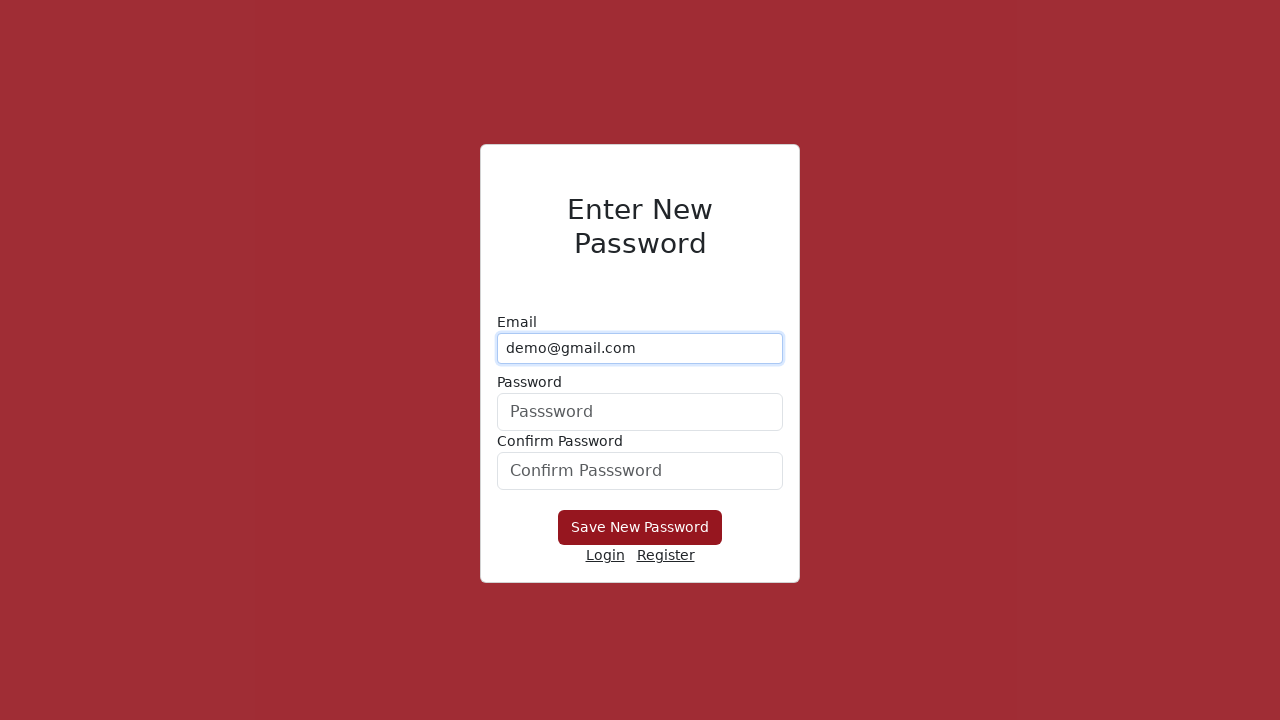

Filled new password field with 'Hello@1234' on form div:nth-child(2) input
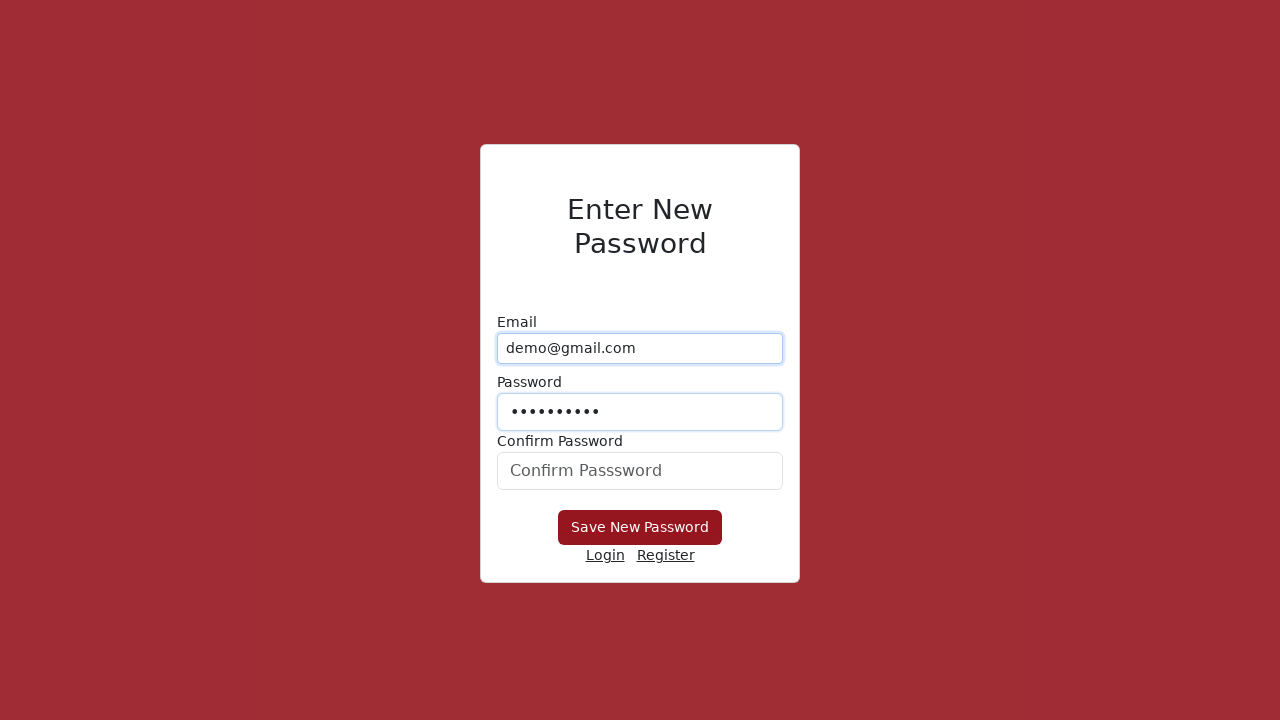

Filled confirm password field with 'Hello@1234' on #confirmPassword
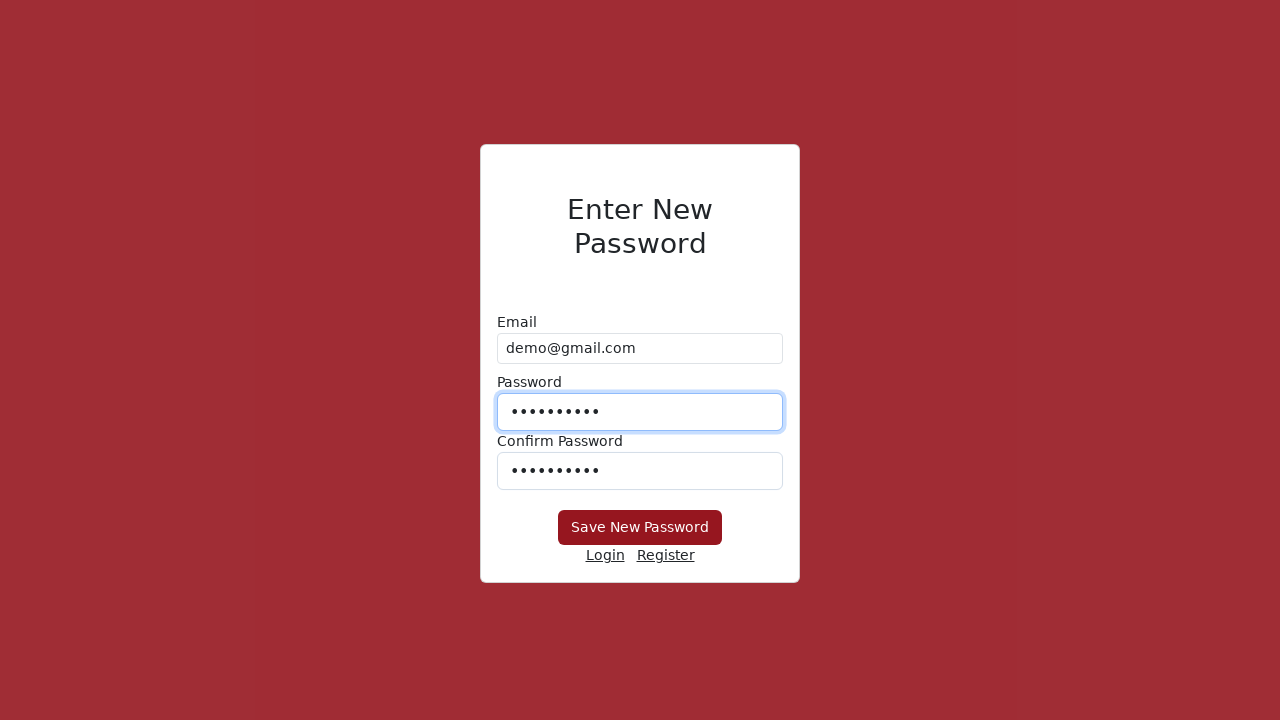

Clicked 'Save New Password' button at (640, 528) on xpath=//button[text()='Save New Password']
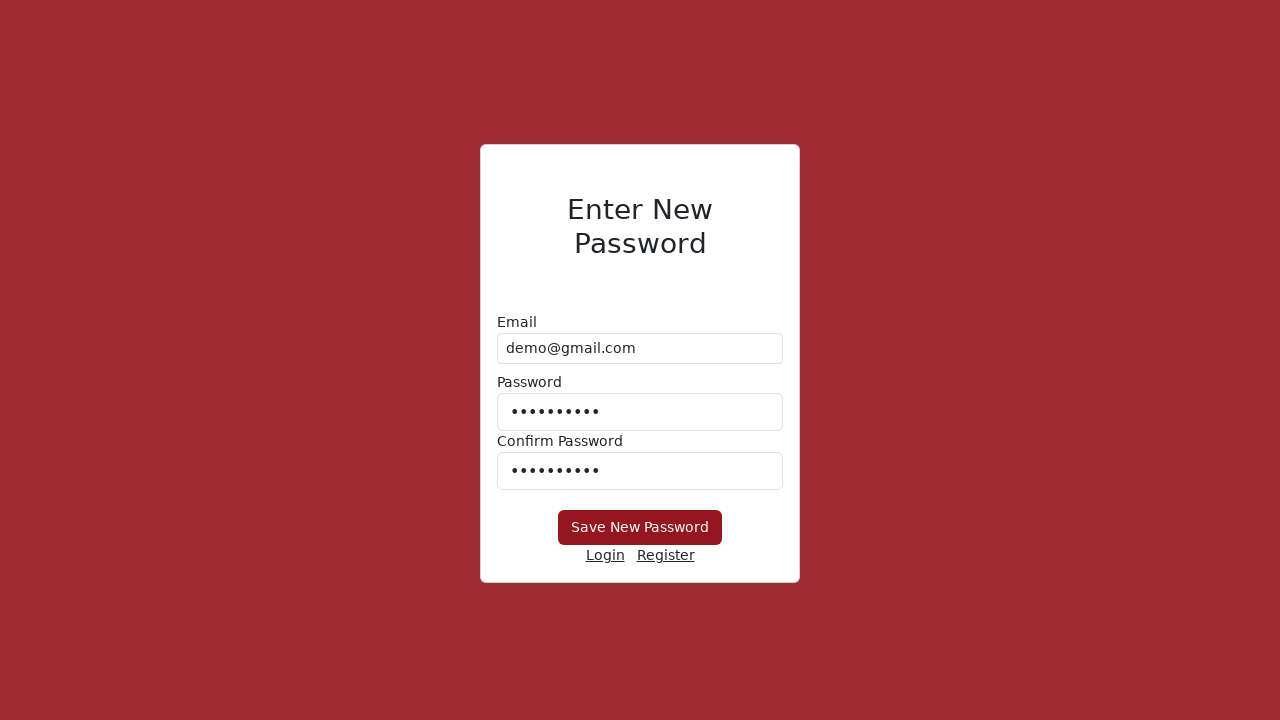

Waited 2 seconds for password reset action to complete
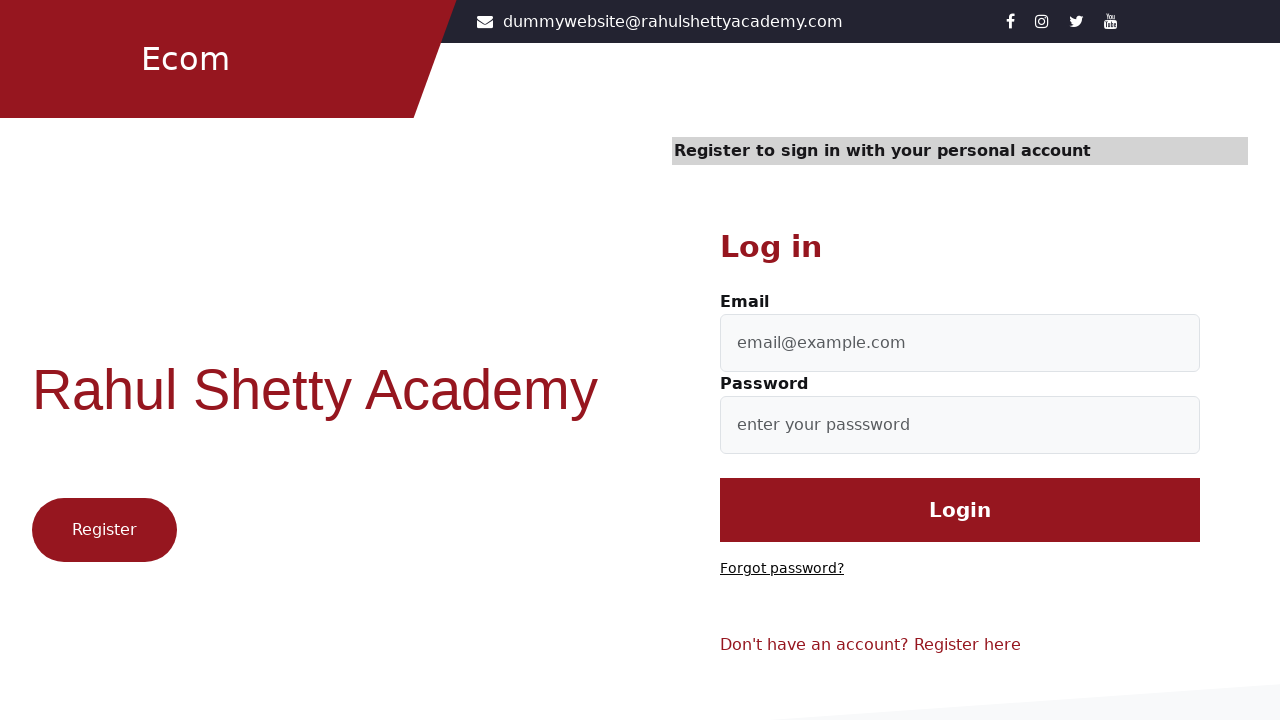

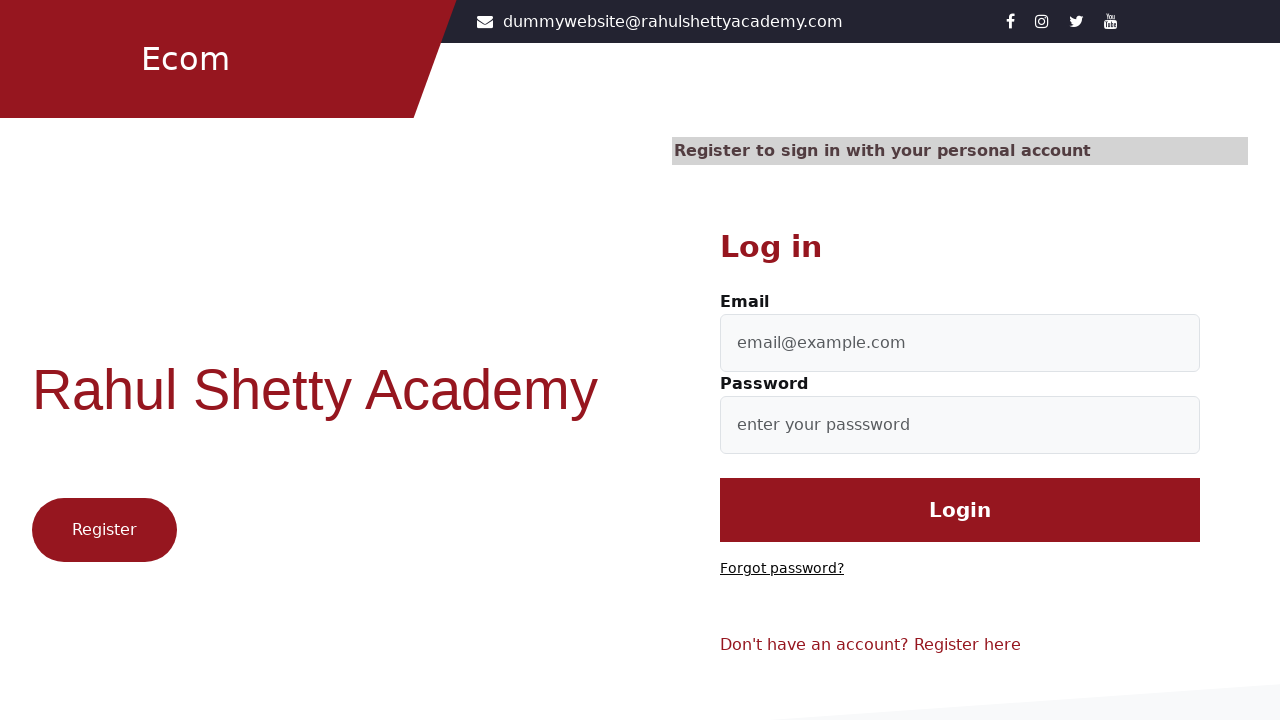